Tests AJAX data loading by clicking a button that triggers an AJAX request and waiting for the result.

Starting URL: http://uitestingplayground.com/

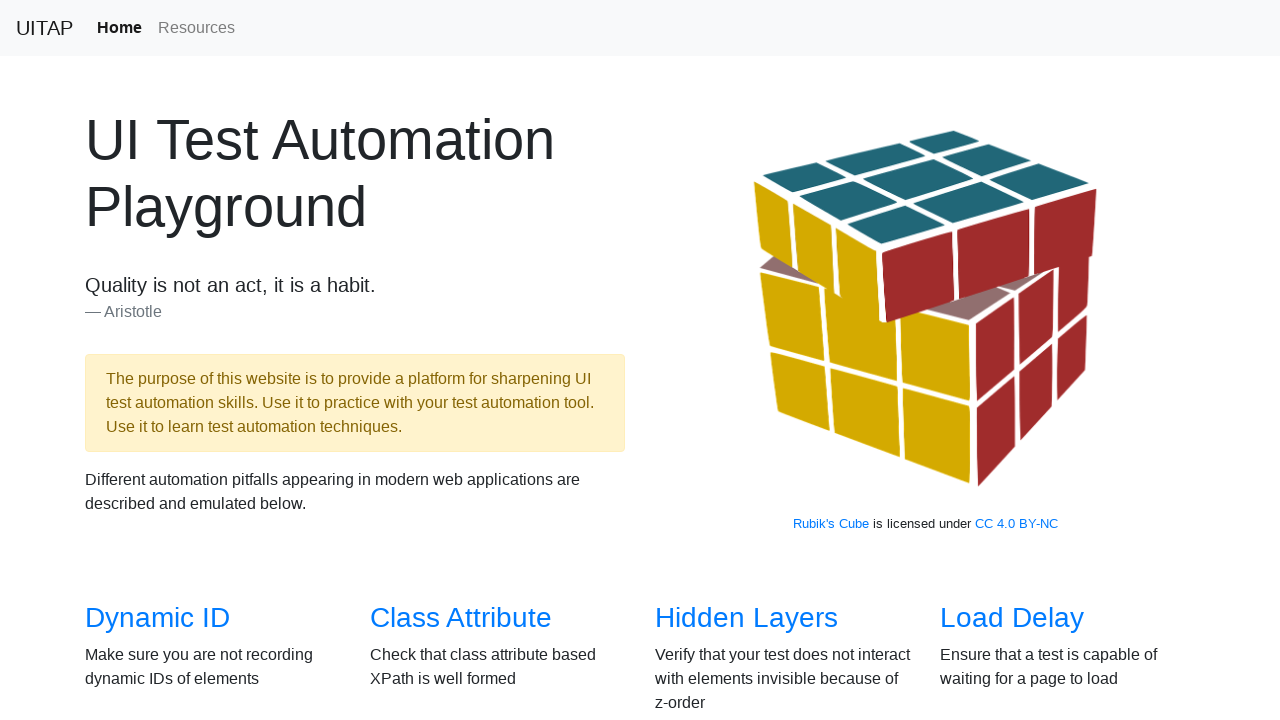

Clicked AJAX Data link at (154, 360) on internal:role=link[name="AJAX Data"i]
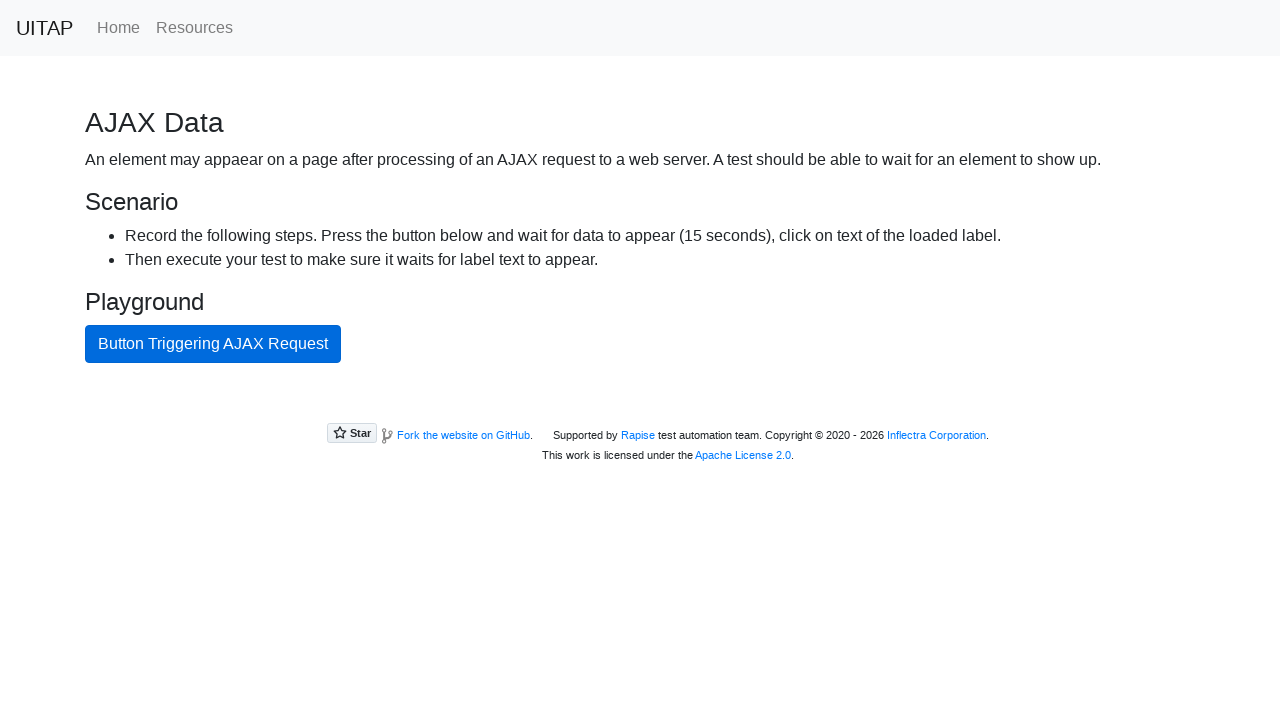

Clicked button triggering AJAX request at (213, 344) on internal:role=button[name="Button Triggering AJAX Request"i]
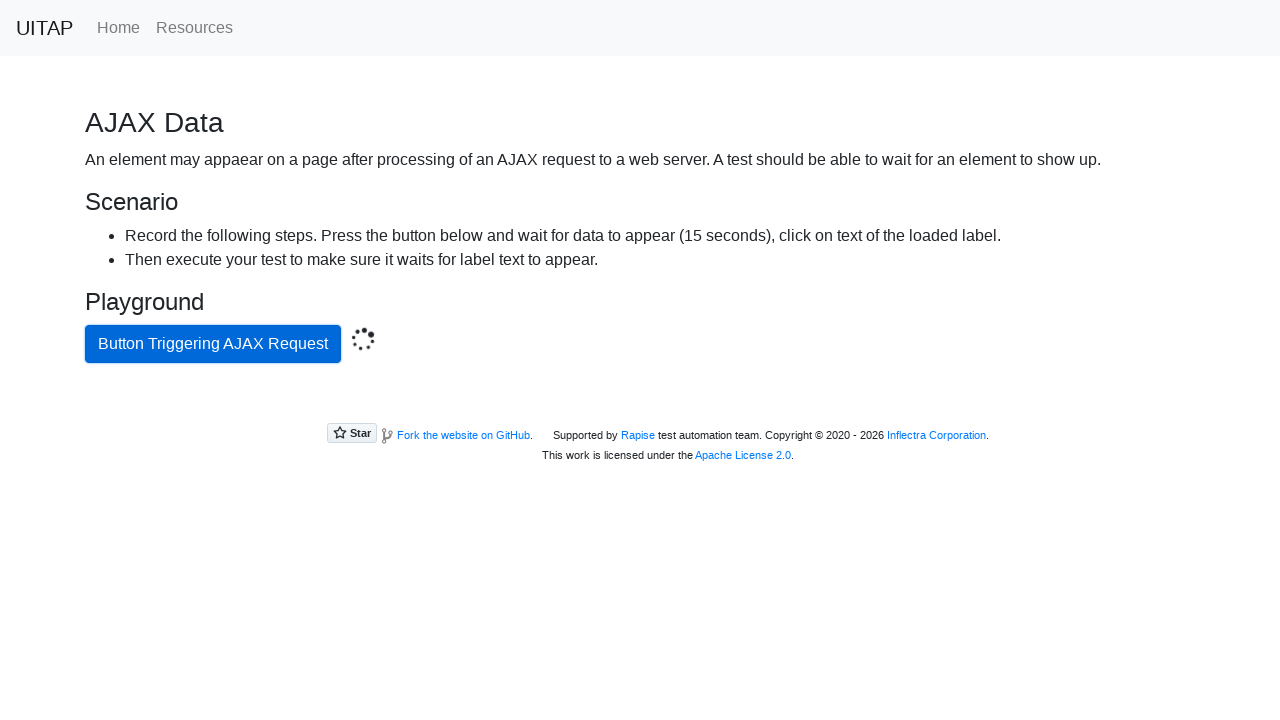

AJAX request completed and success element appeared
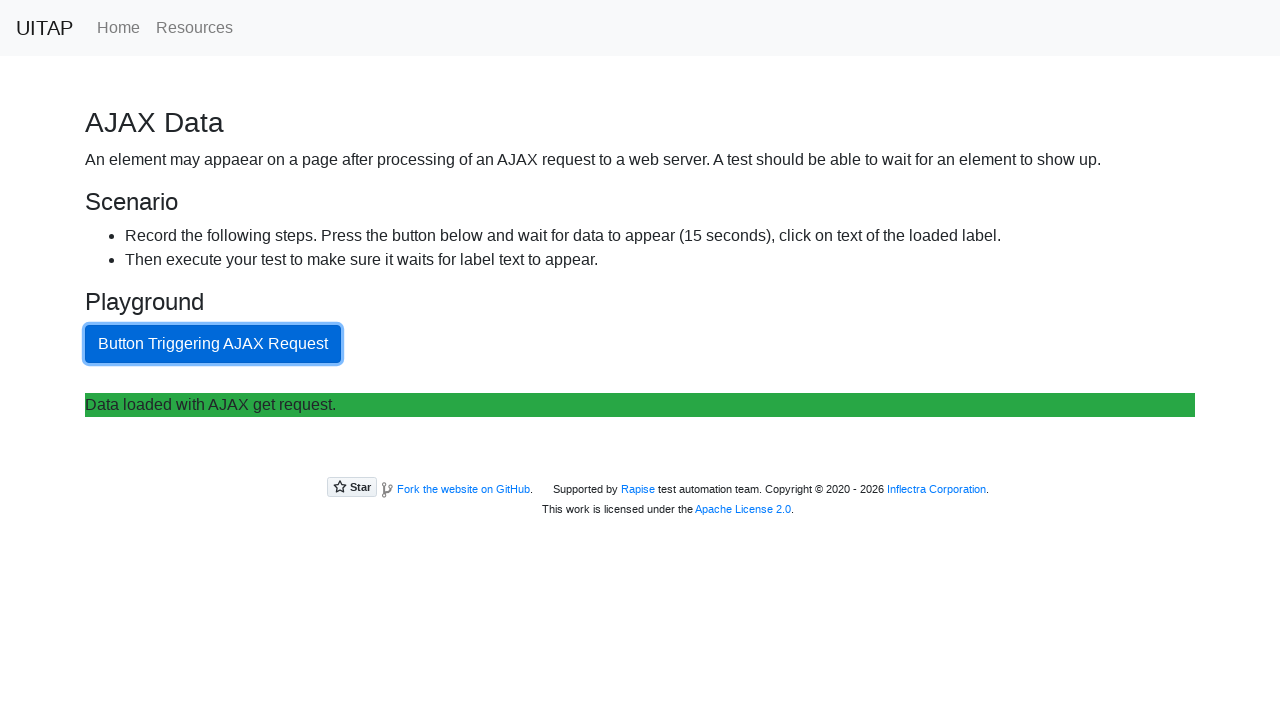

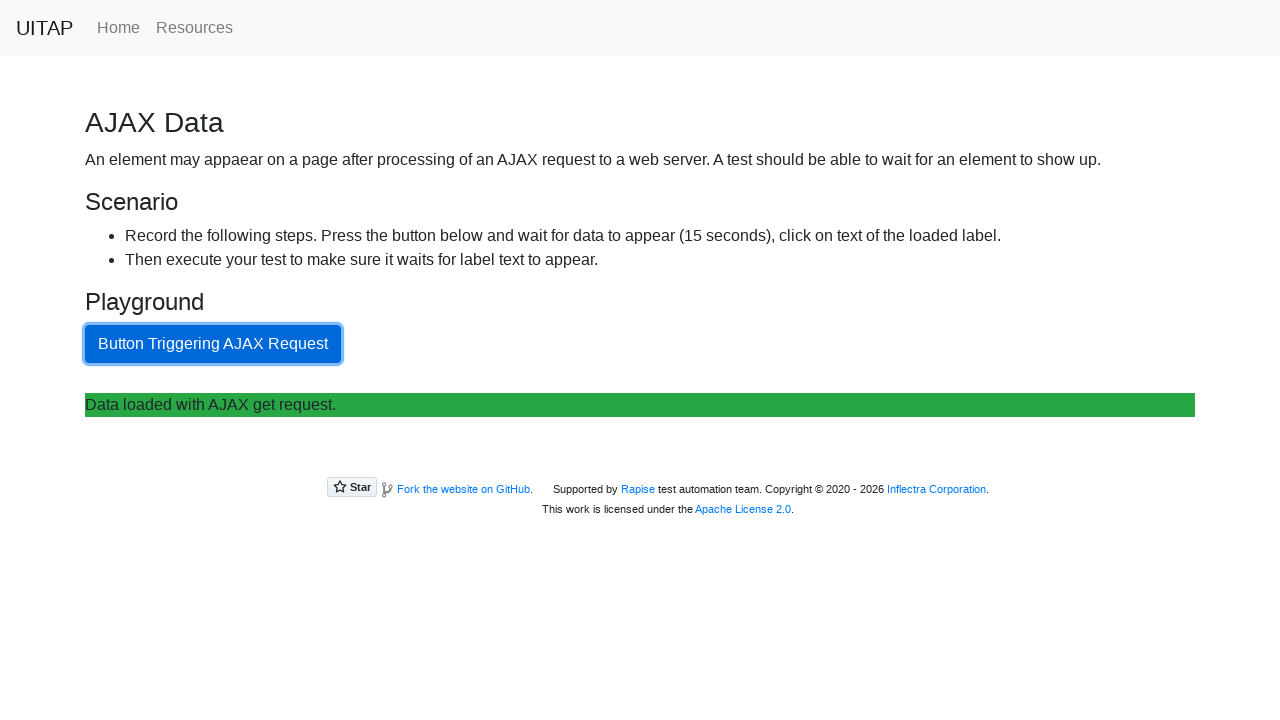